Navigates to Python.org homepage and verifies that the upcoming events section is displayed with event listings

Starting URL: https://www.python.org/

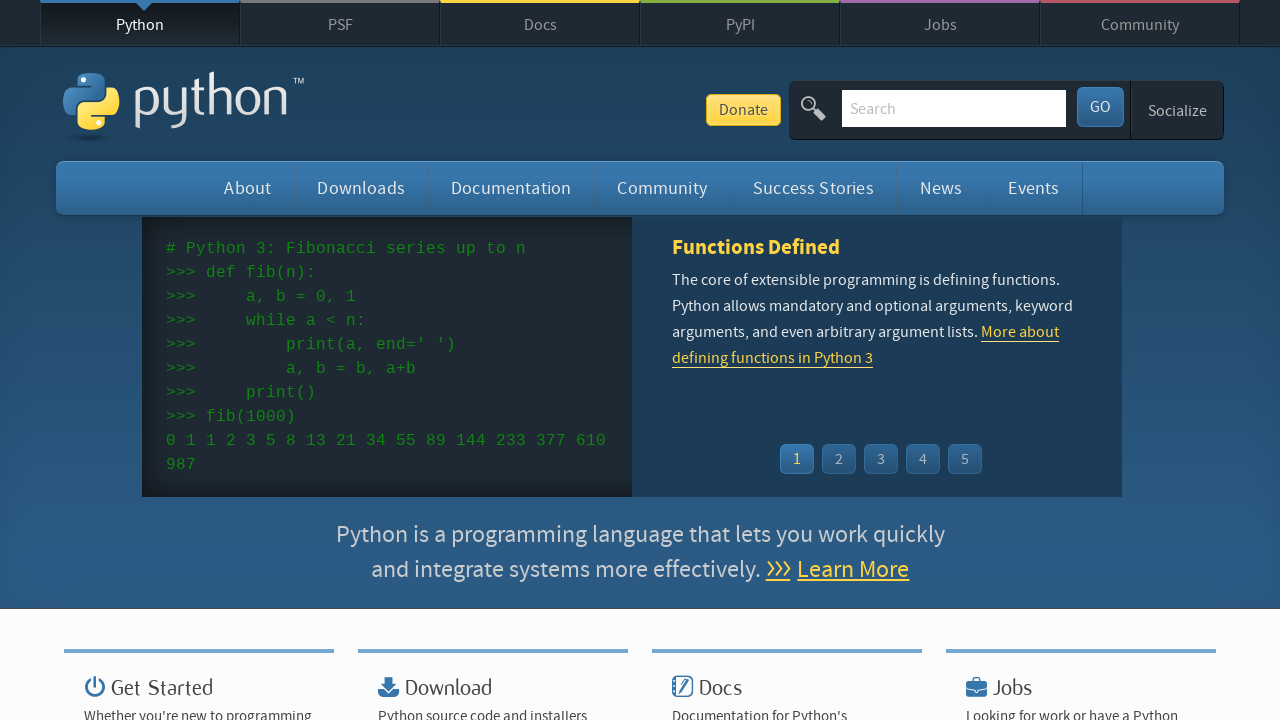

Navigated to Python.org homepage
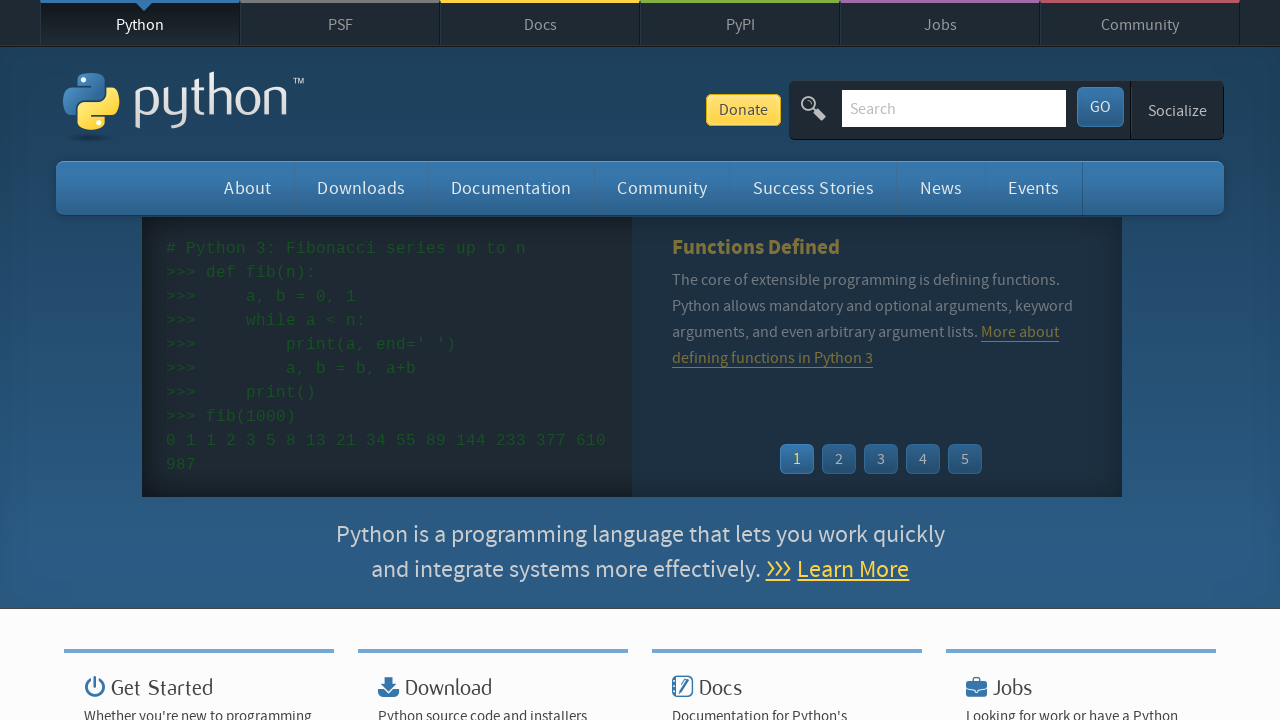

Upcoming events section loaded with first event listing
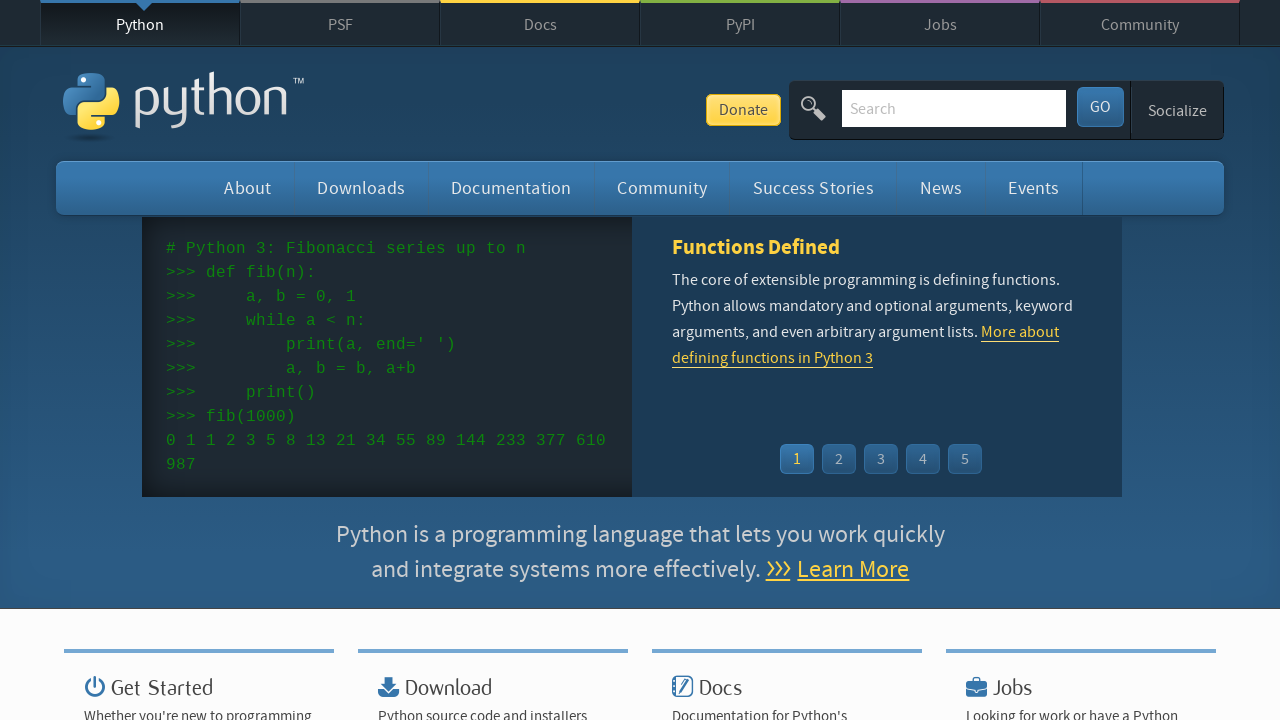

Verified that at least 5 event listings are displayed in the upcoming events section
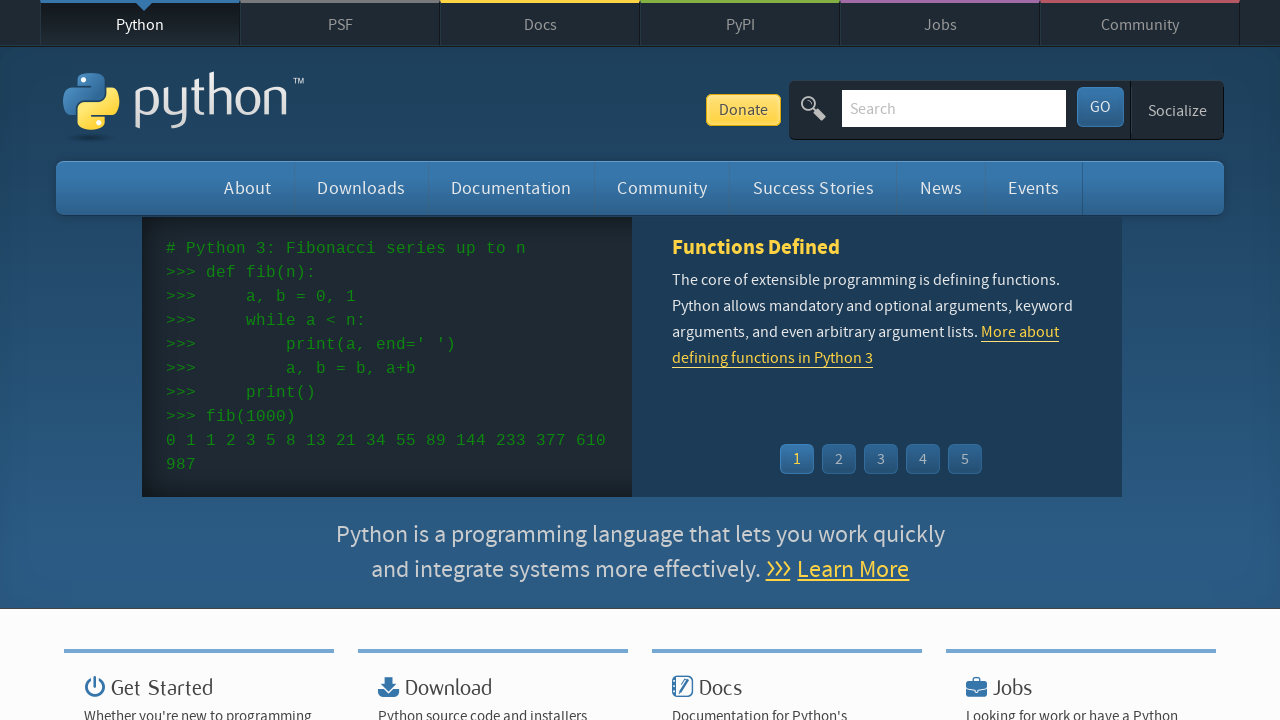

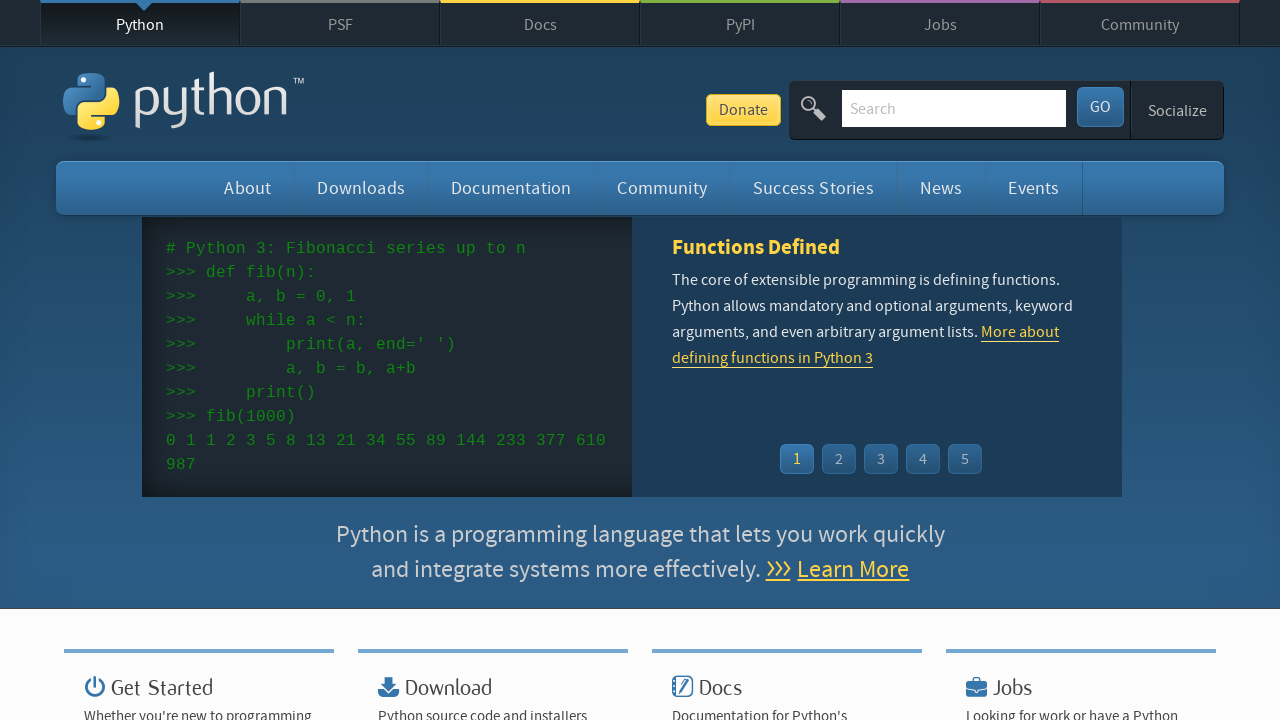